Tests file upload functionality by selecting a file and submitting the upload form

Starting URL: https://the-internet.herokuapp.com/upload

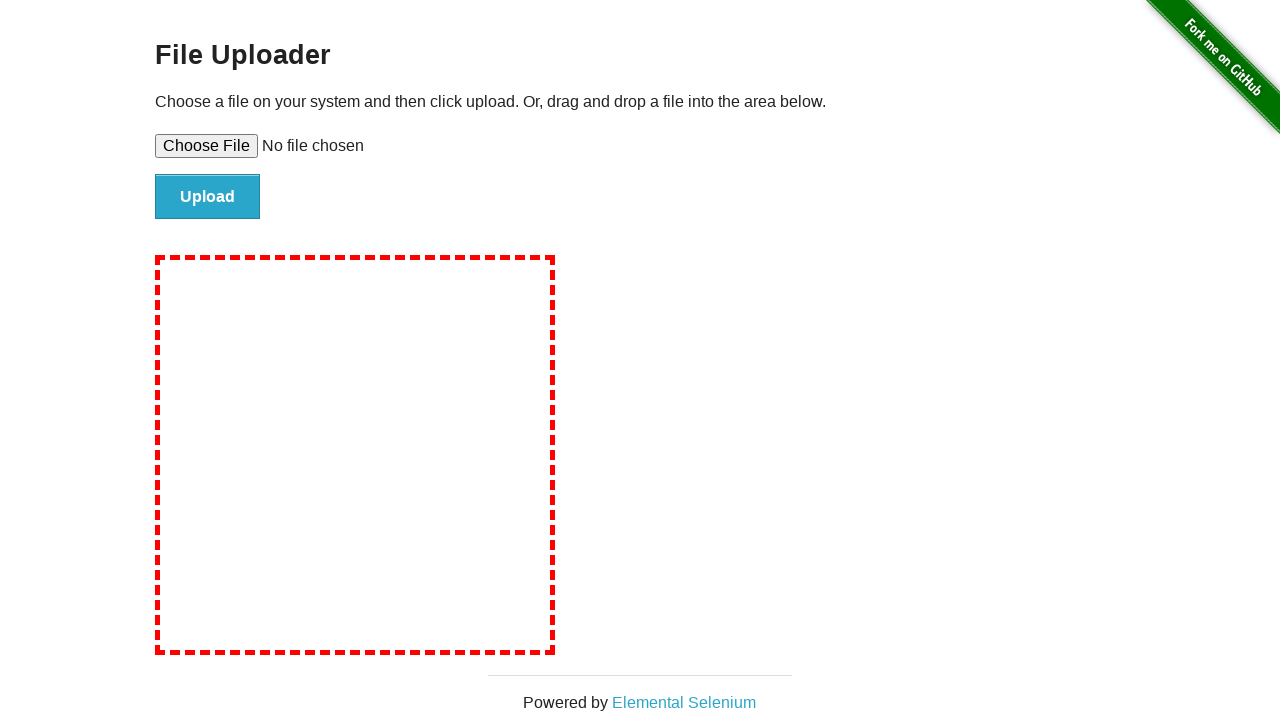

Selected test file for upload
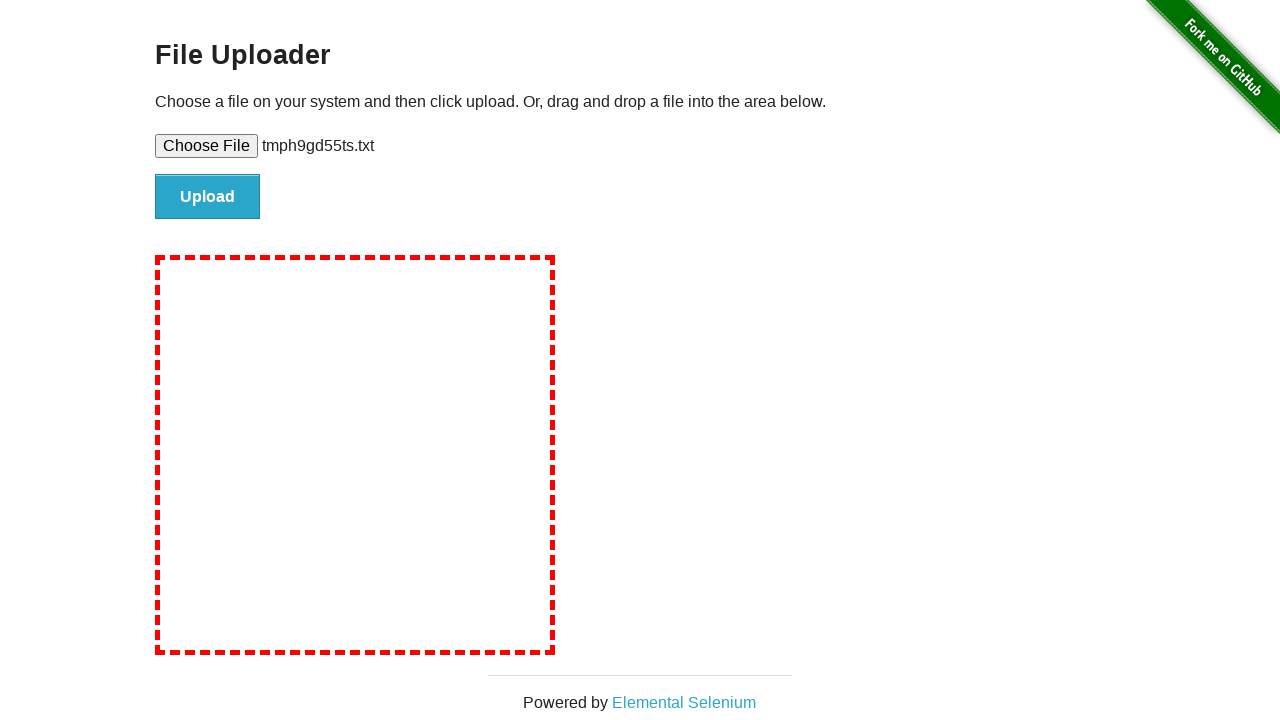

Clicked upload button to submit the form at (208, 197) on #file-submit
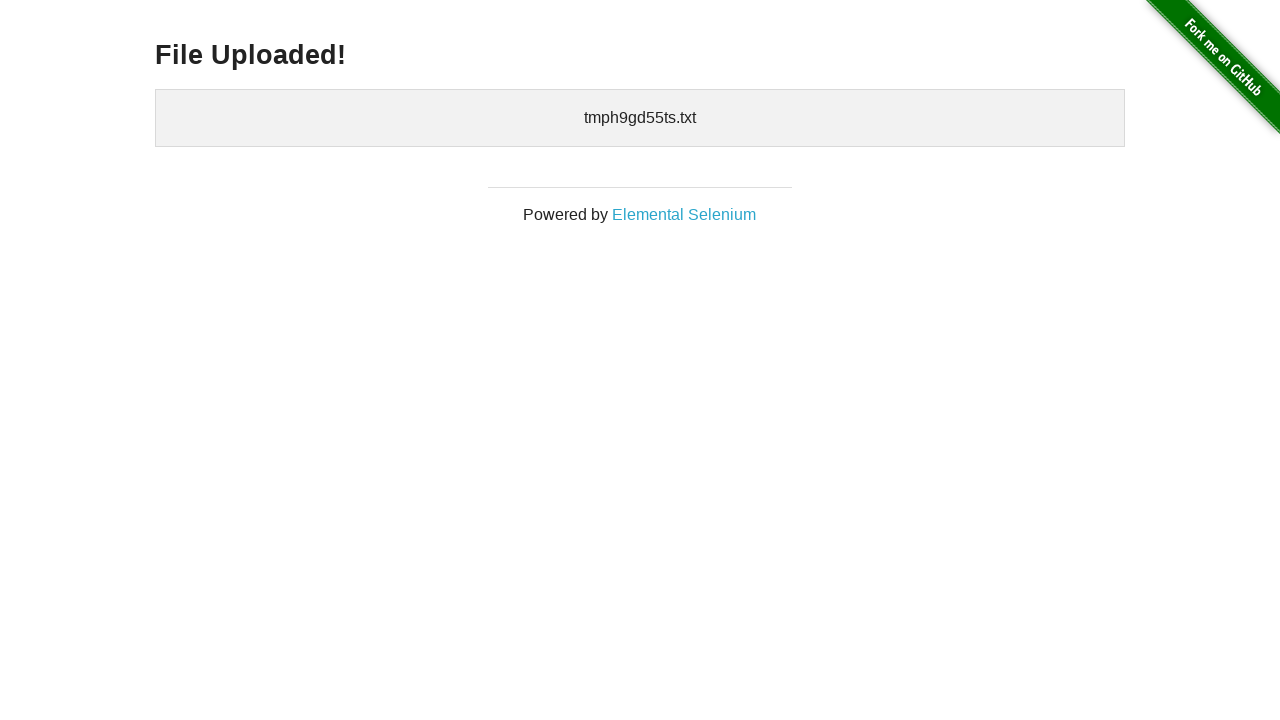

Upload confirmation page loaded
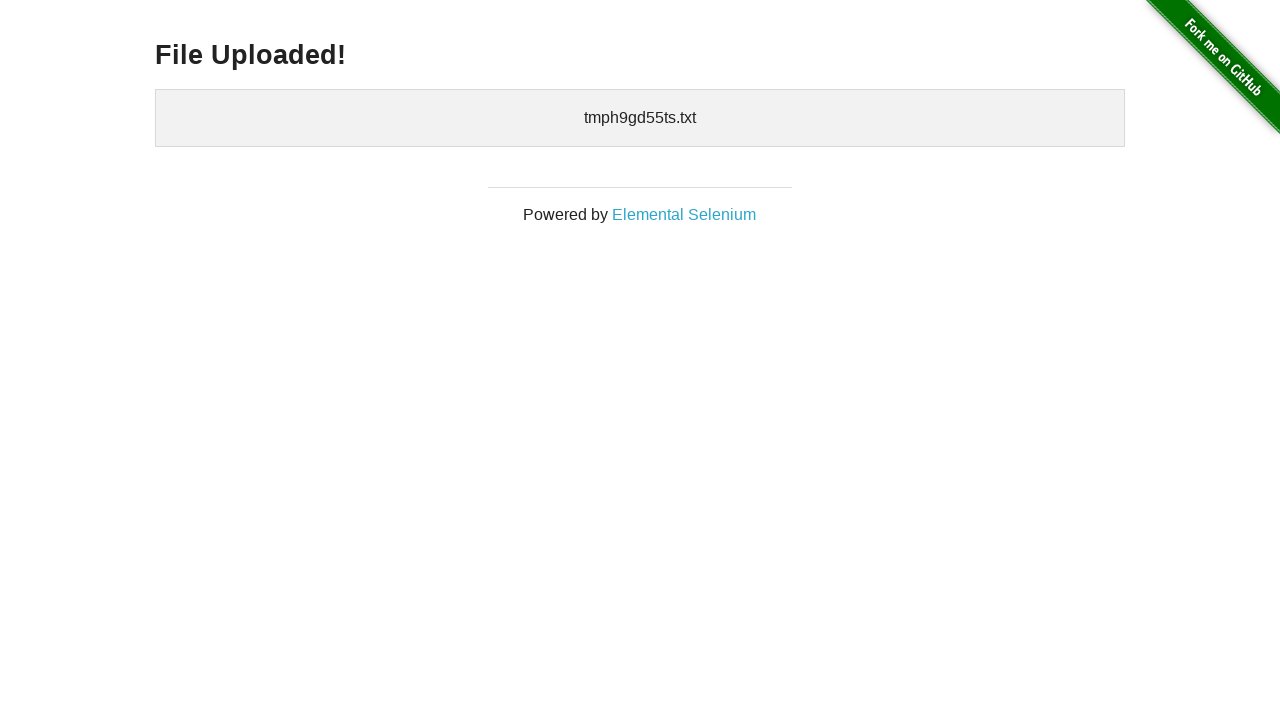

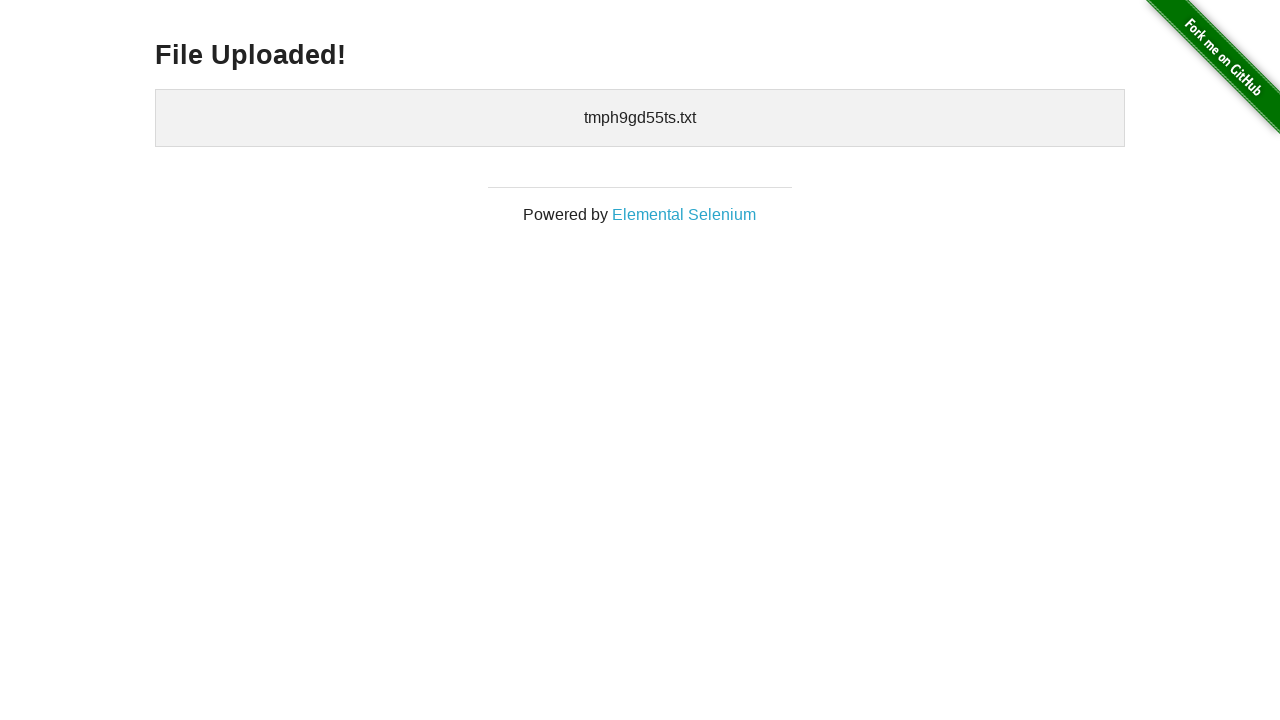